Tests the Text Box form by filling in user details and submitting

Starting URL: https://demoqa.com/

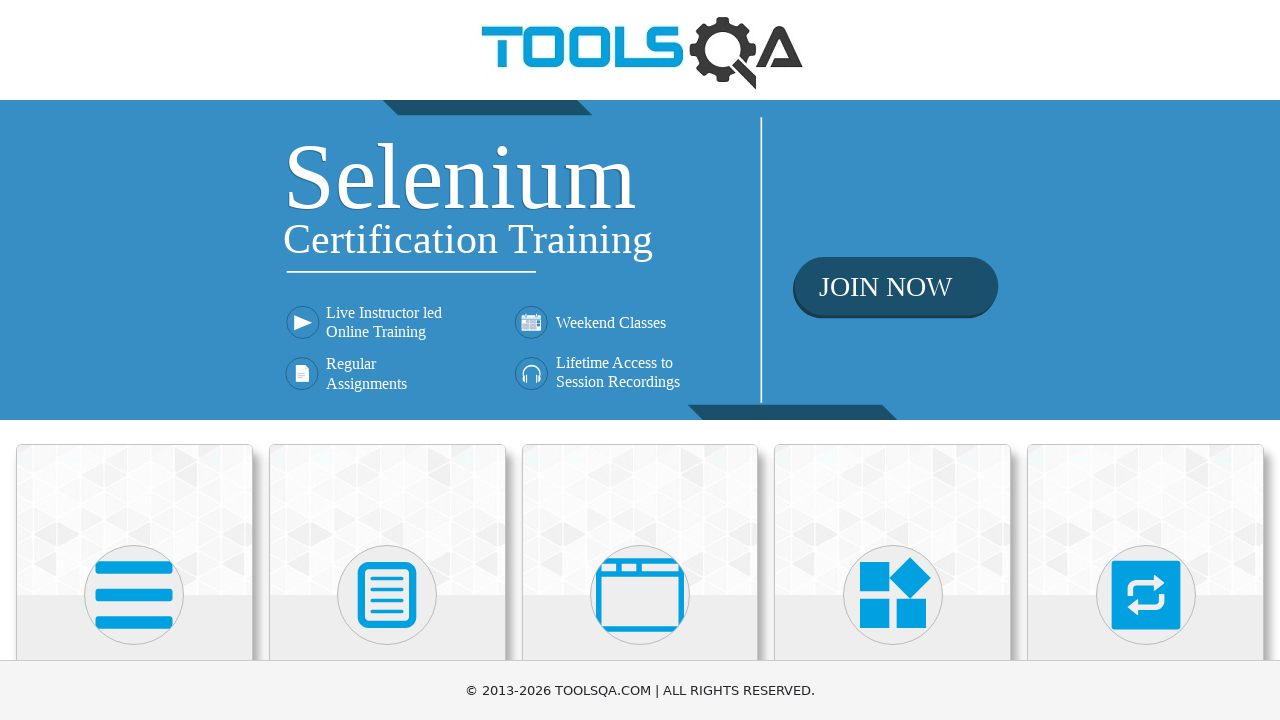

Clicked on Elements card at (134, 595) on .avatar.mx-auto.white
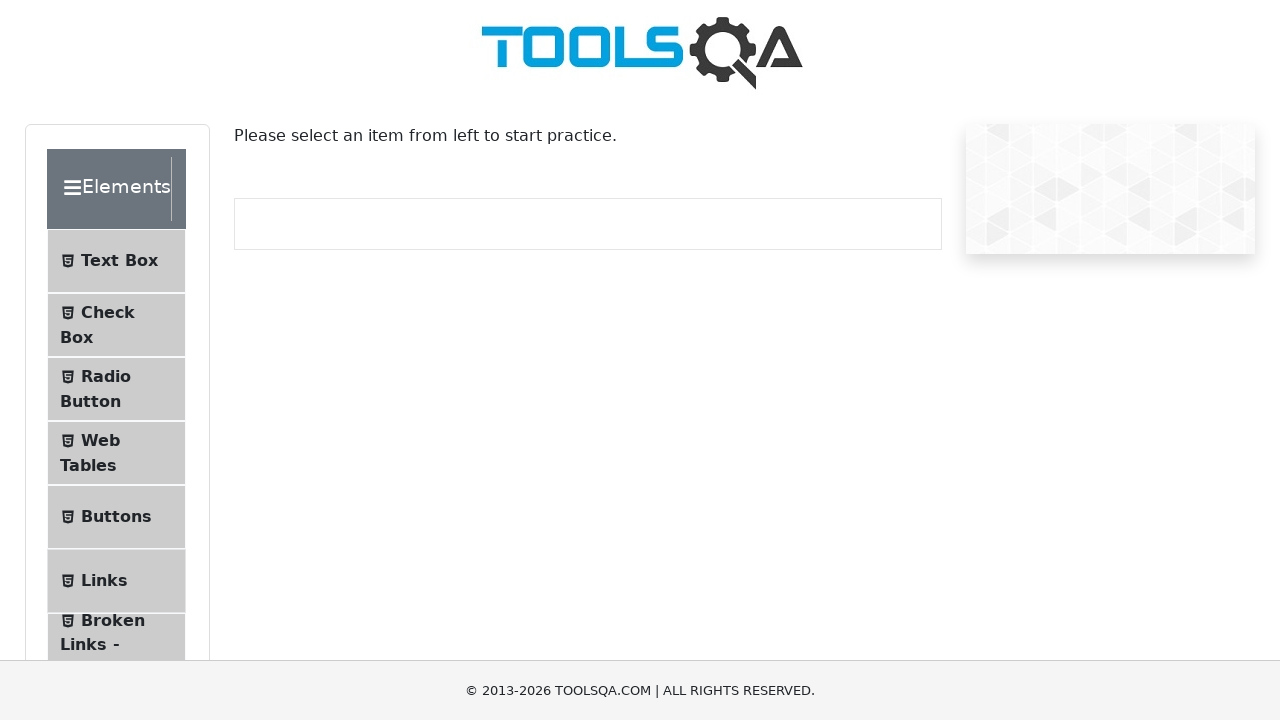

Clicked on Text Box menu item at (119, 261) on xpath=//span[text()='Text Box']
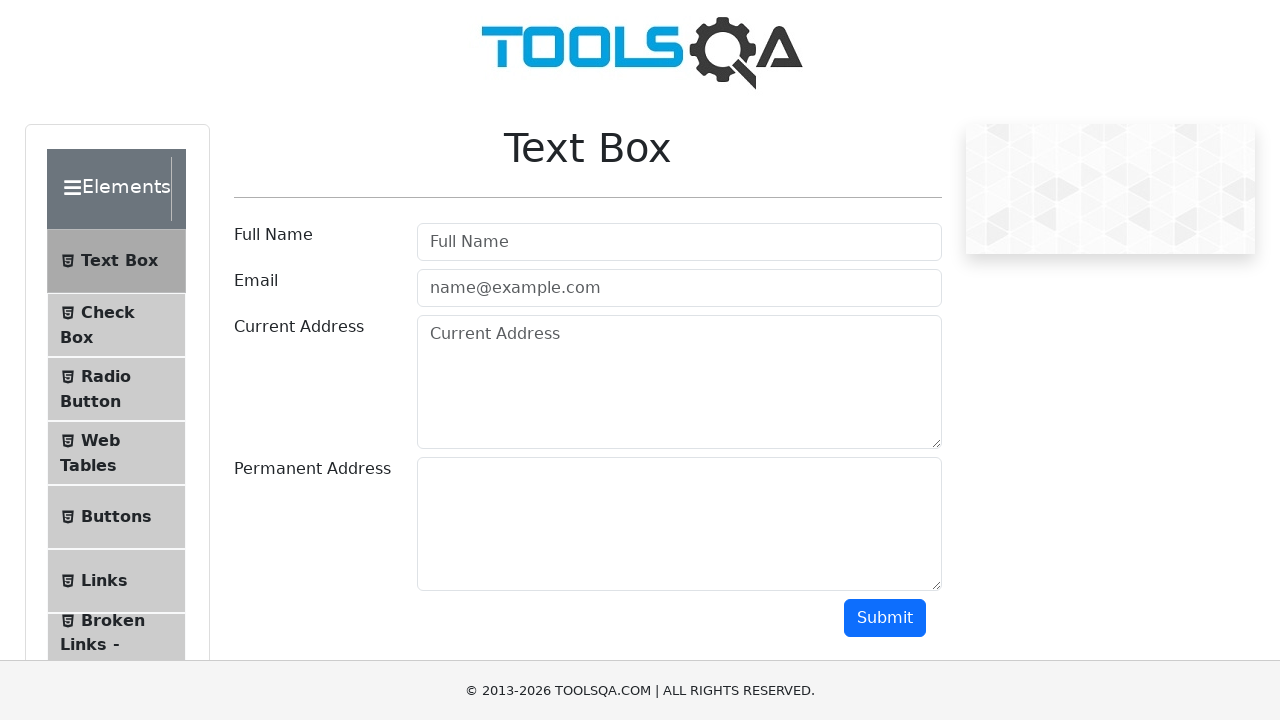

Filled in user name field with 'Vasya Petrov' on #userName
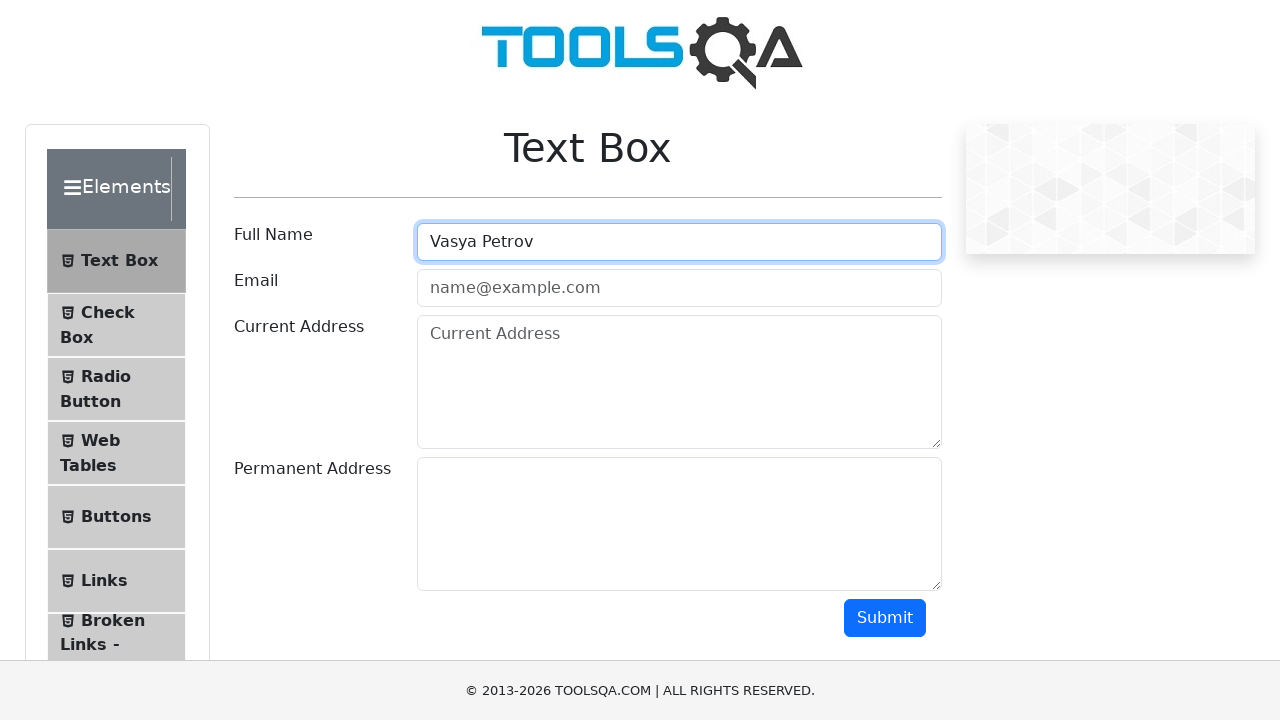

Filled in user email field with 'Vasya@gmail.com' on #userEmail
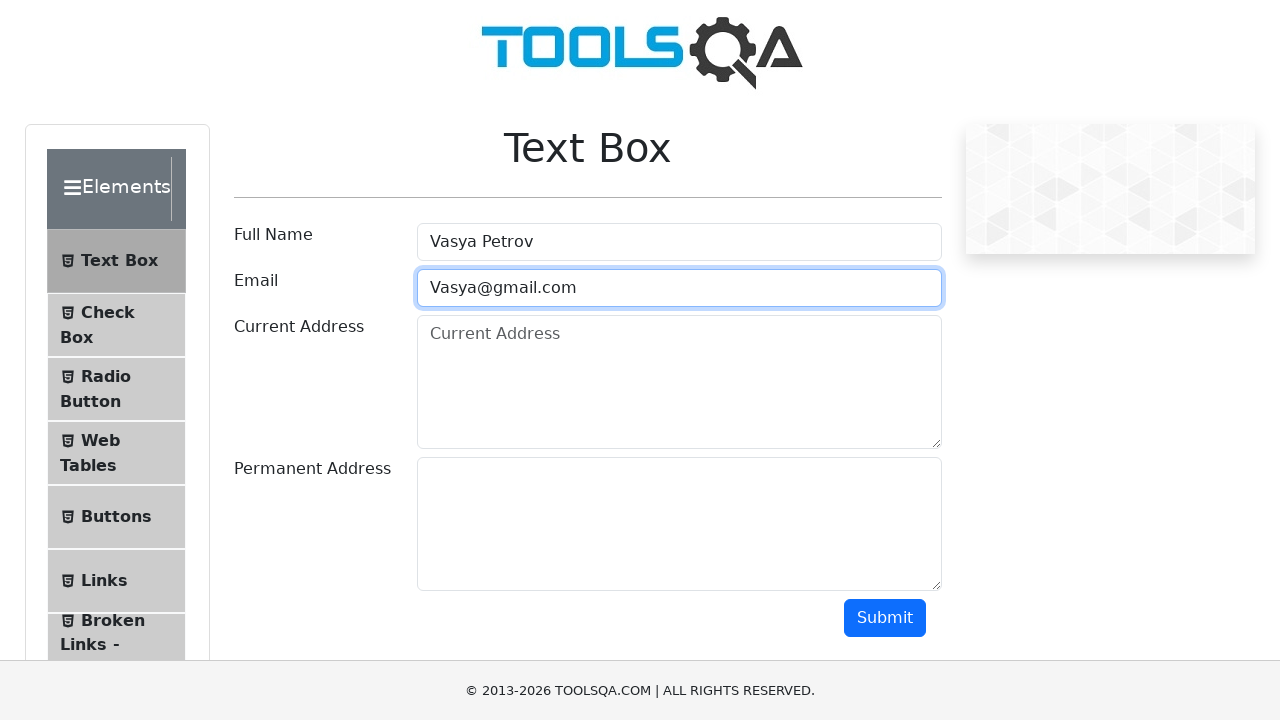

Filled in current address field with 'Belarus, Minsk Pervomaiskaya str.71-15' on #currentAddress
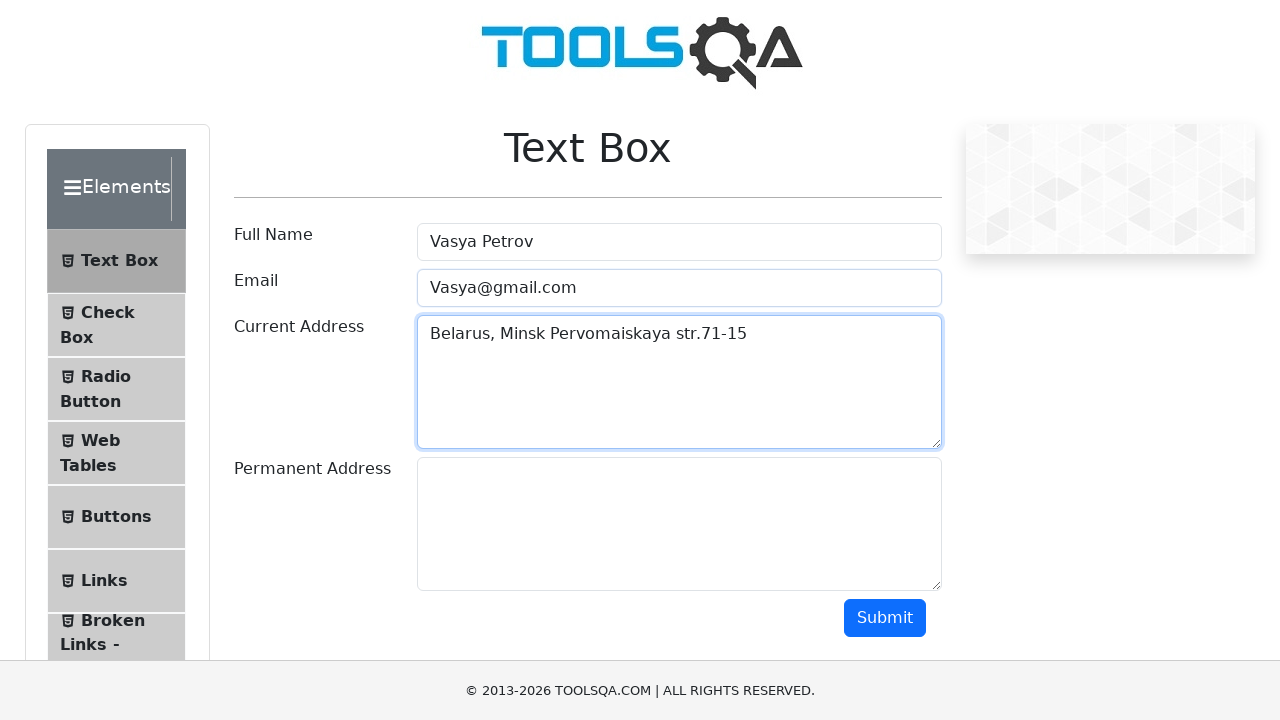

Filled in permanent address field with 'Belarus, Minsk Pervomaiskaya str.71-15' on #permanentAddress
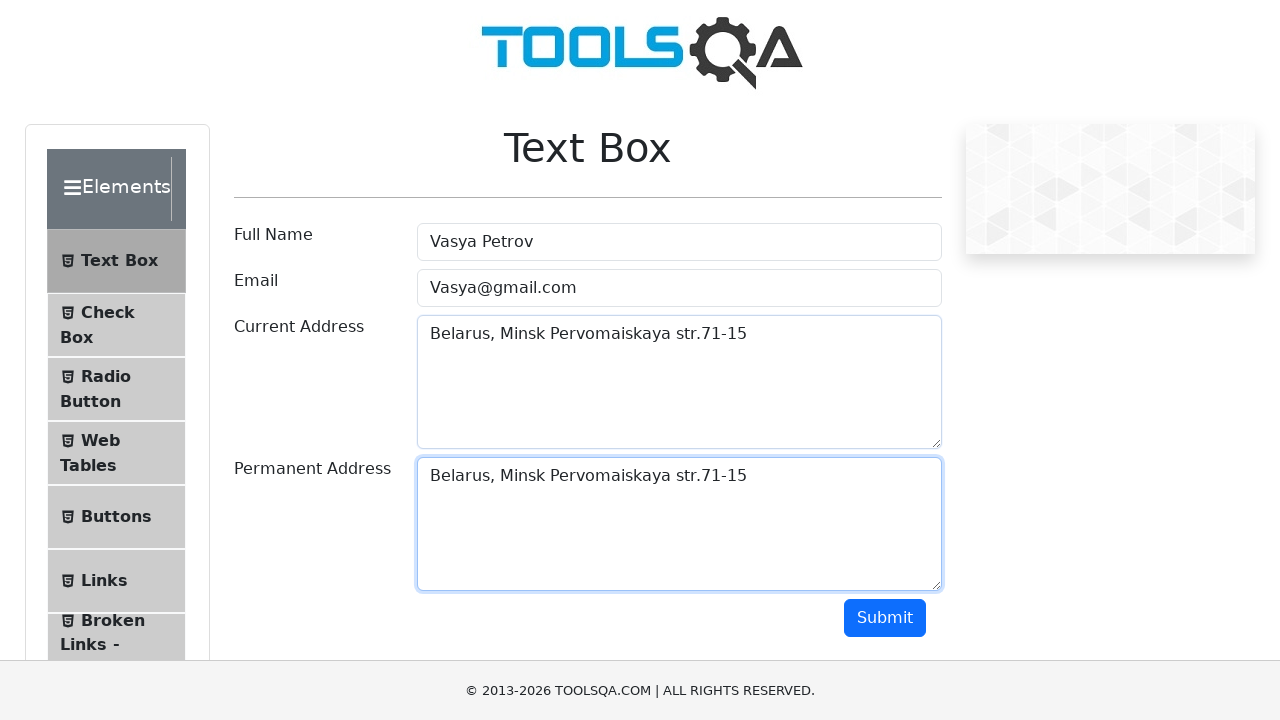

Scrolled to submit button
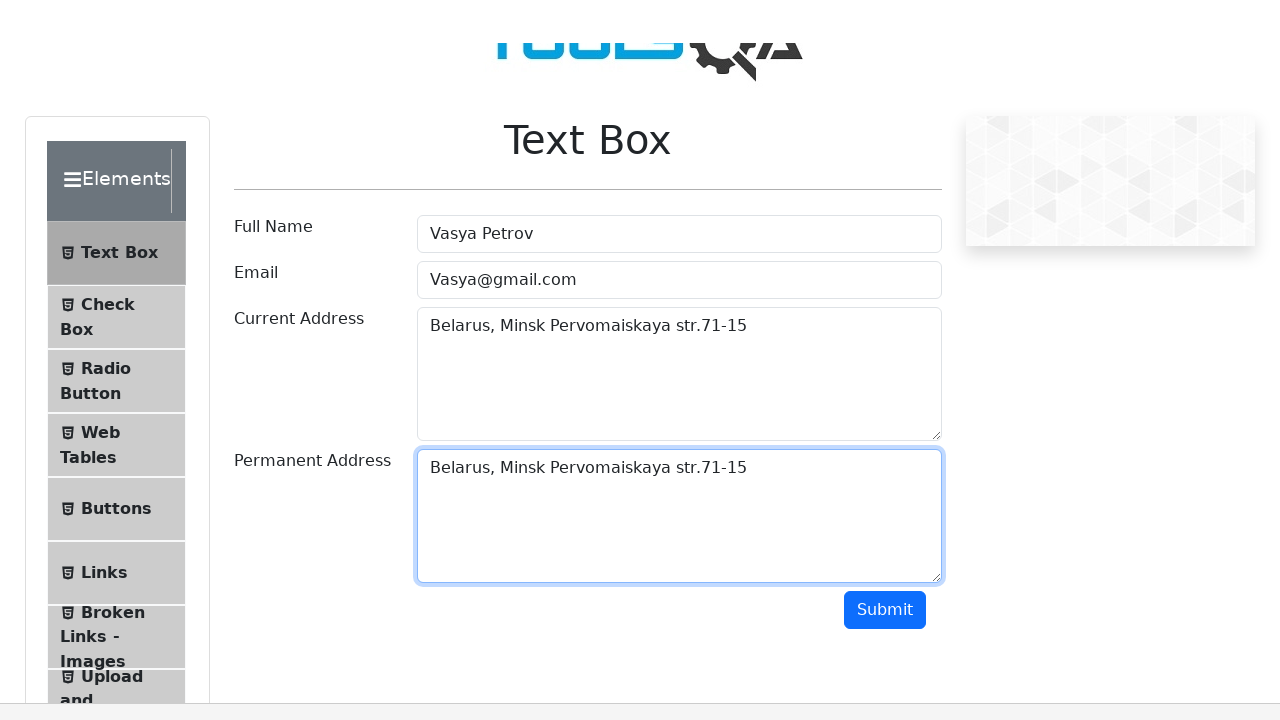

Clicked submit button at (885, 19) on #submit
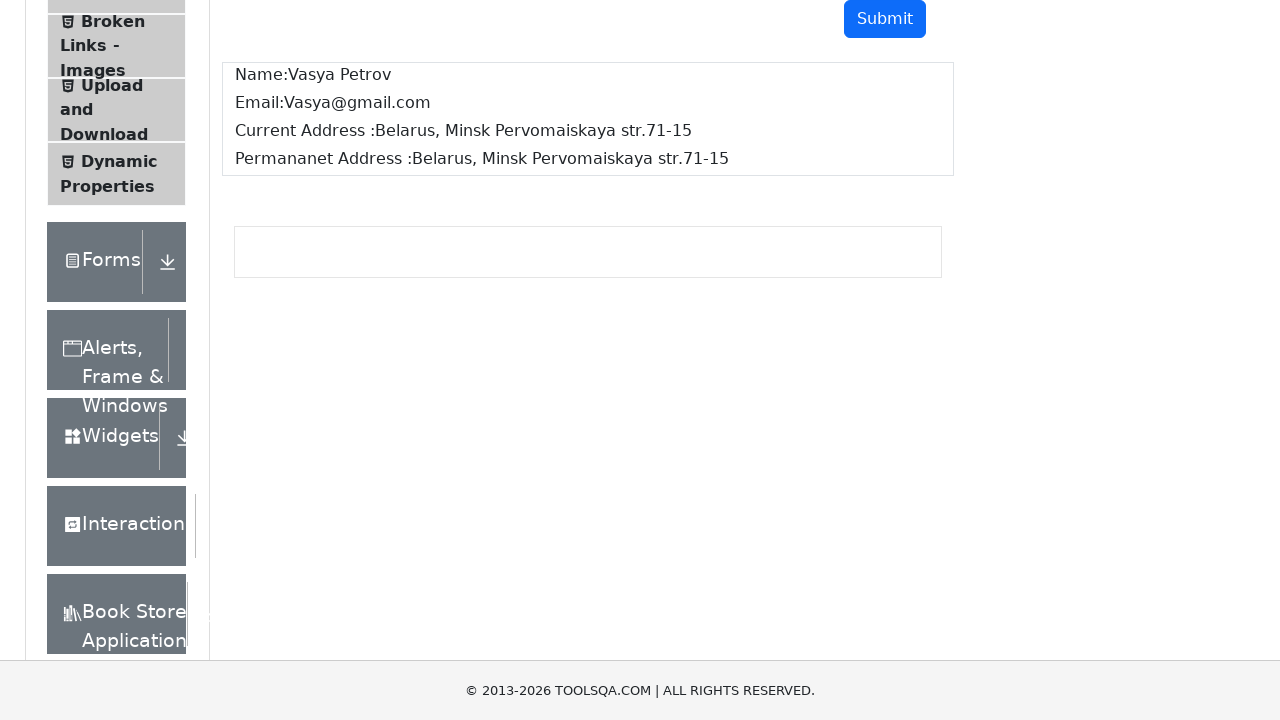

Form submitted and output section loaded
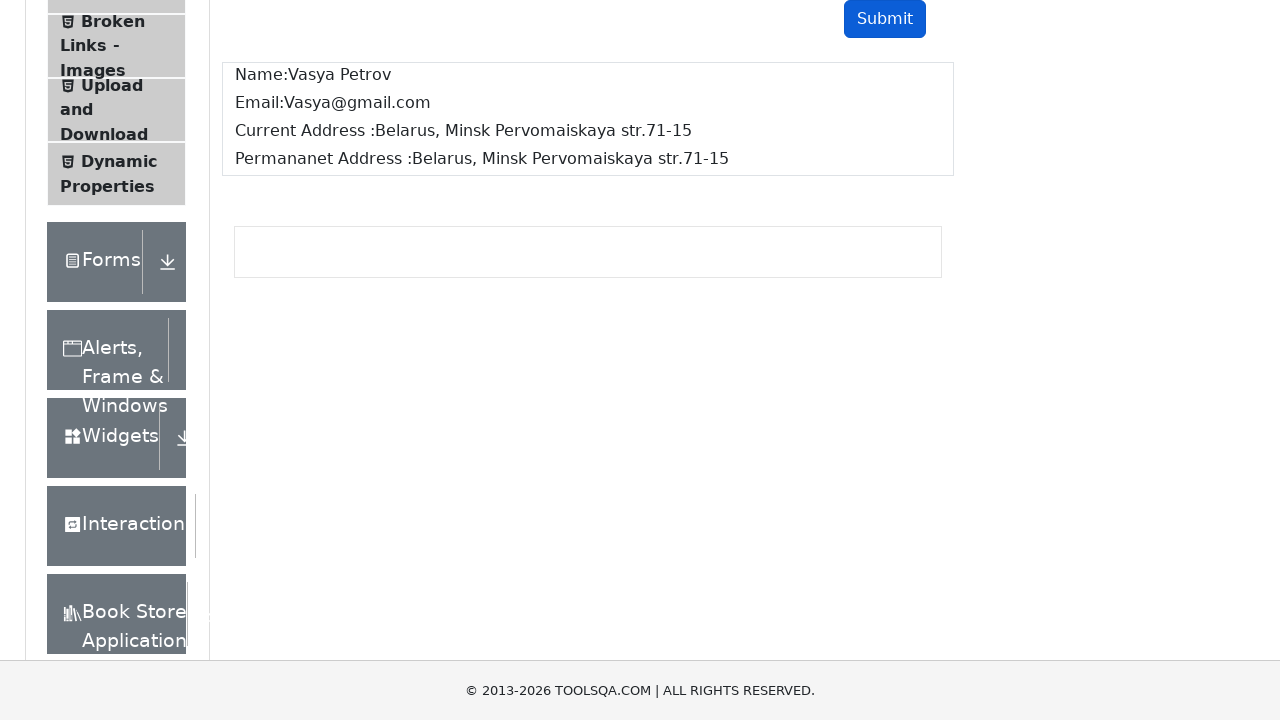

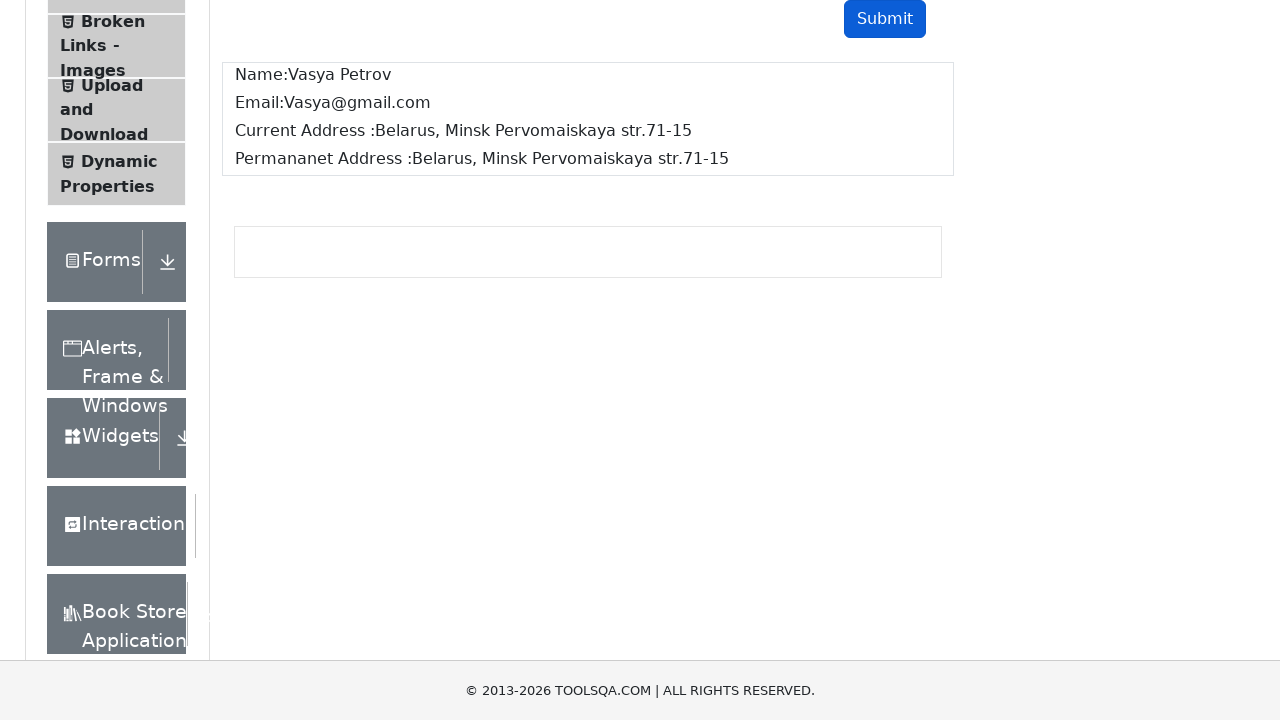